Tests dropdown selection functionality by selecting an option from a dropdown menu and verifying the selection was successful.

Starting URL: https://learnmoreplayground.blogspot.com/p/dropdown.html

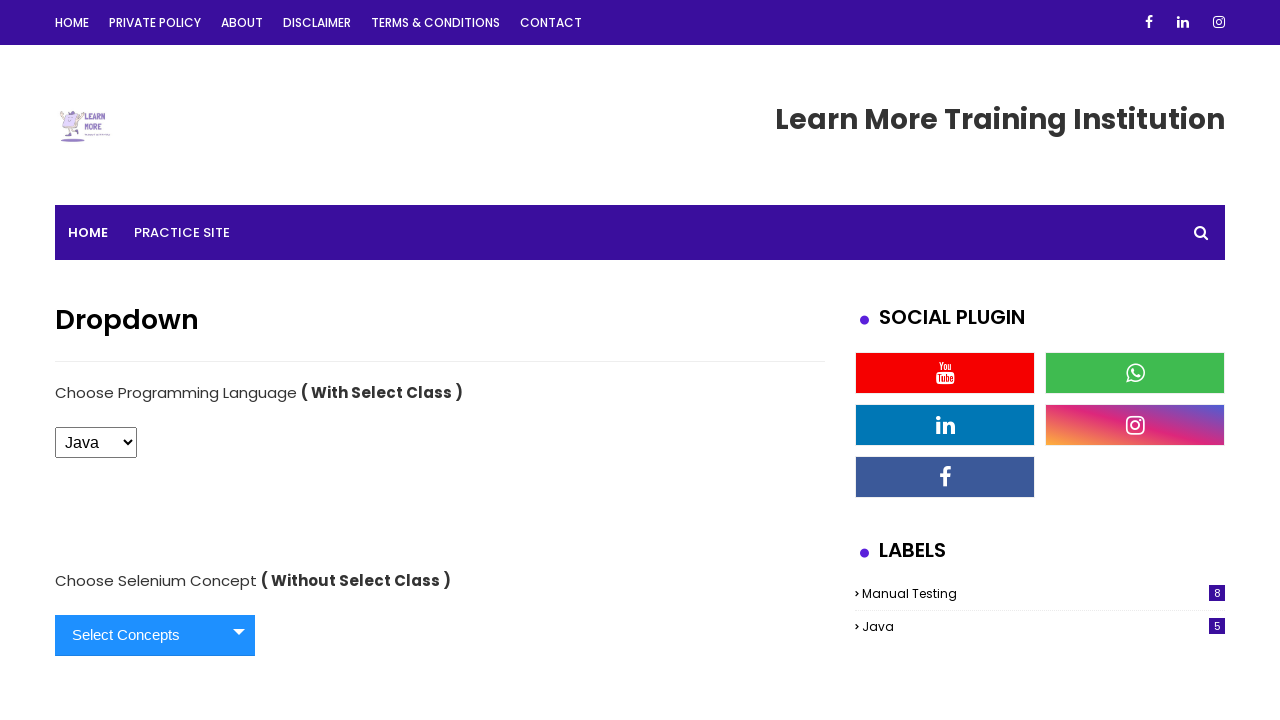

Selected 'Ruby' option from dropdown menu on #selectDropdown
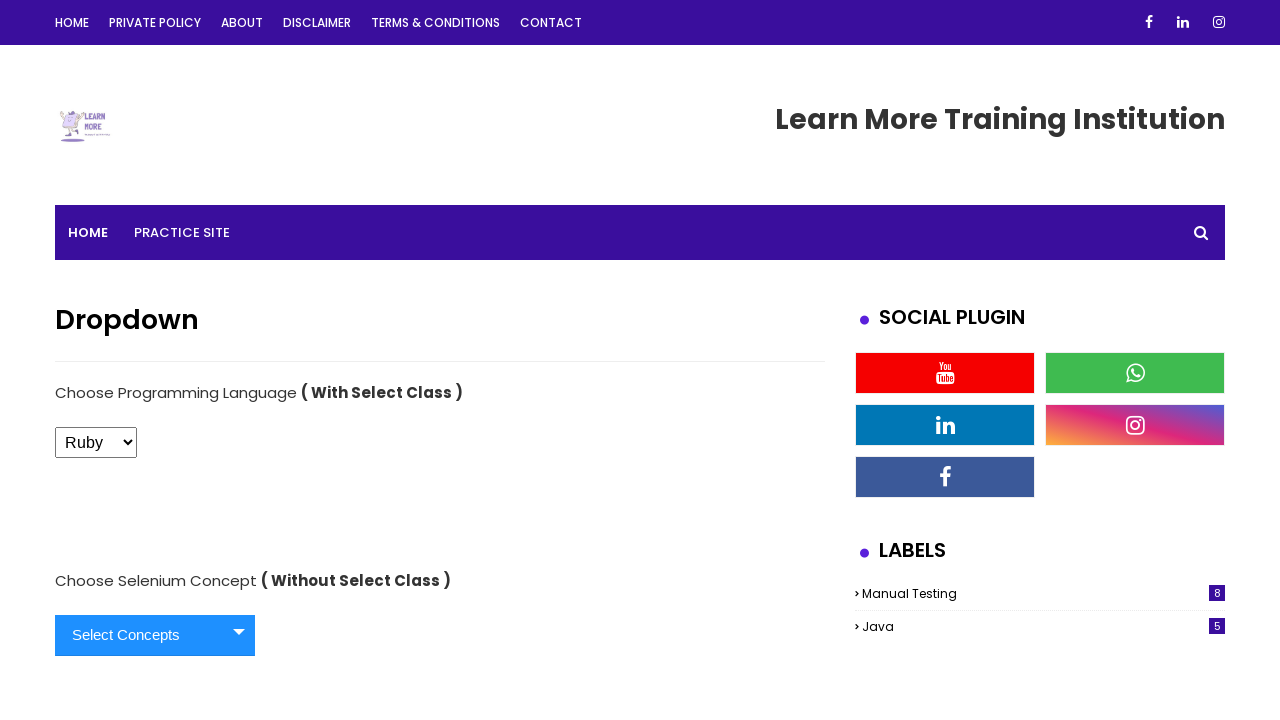

Retrieved selected dropdown value
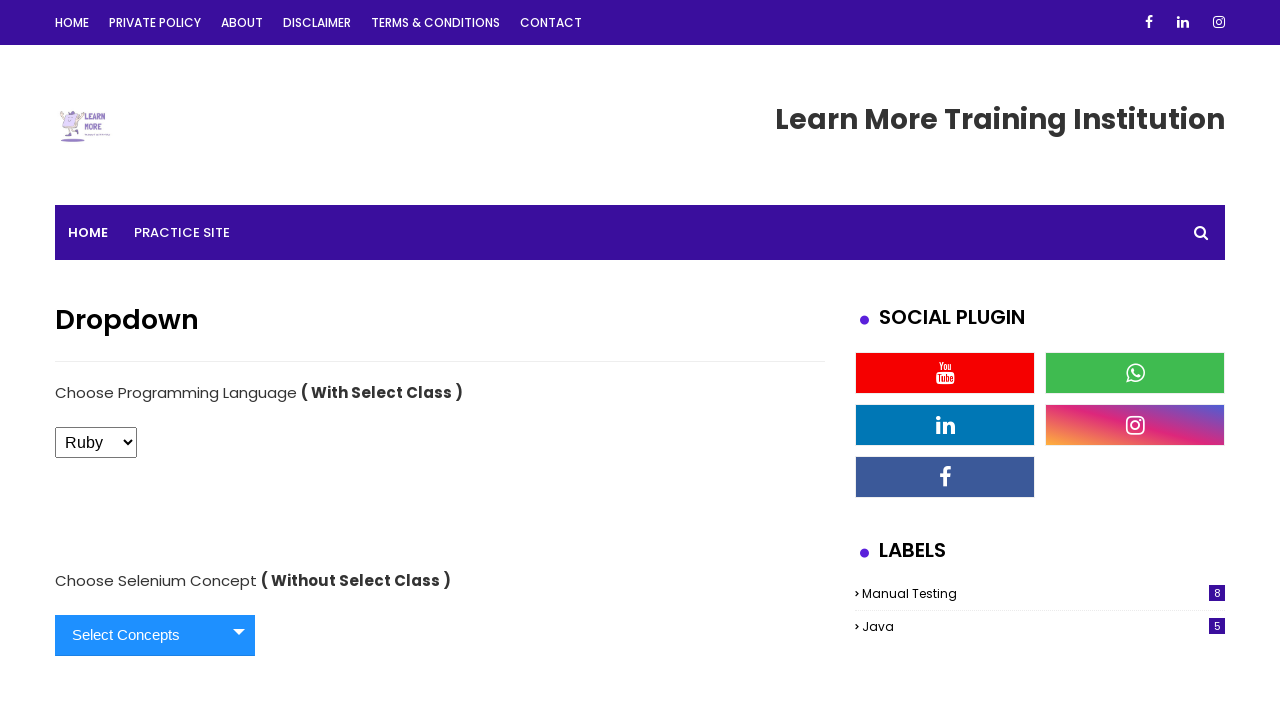

Verified that 'Ruby' is displayed as the selected option in the dropdown
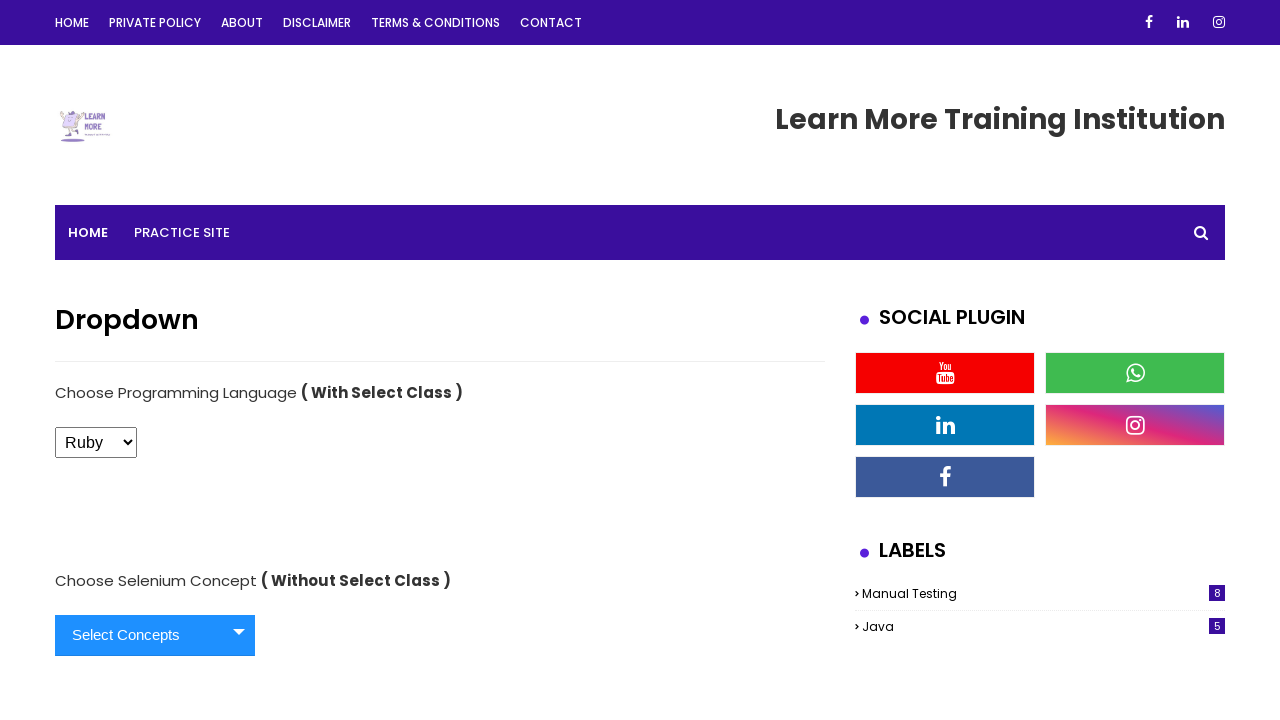

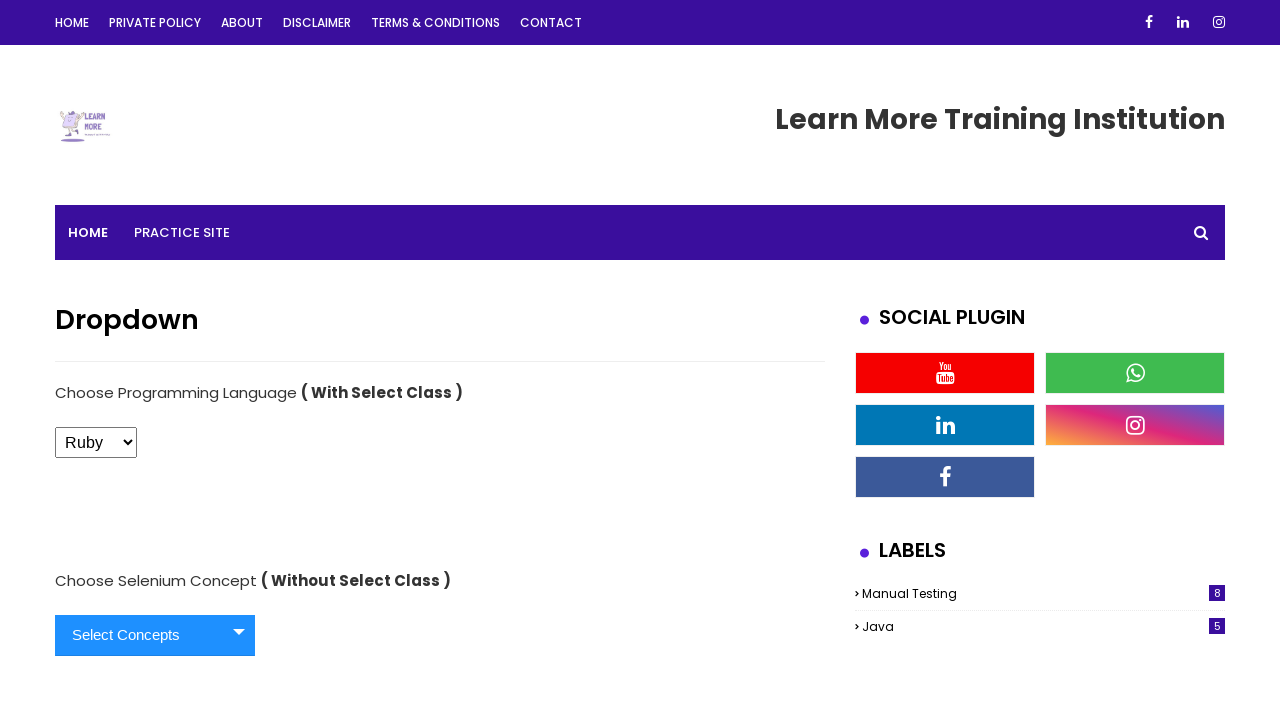